Tests browser confirm alert functionality by clicking a tab to access the confirm alert section, clicking a button to trigger the confirm dialog, and then dismissing the alert.

Starting URL: http://demo.automationtesting.in/Alerts.html

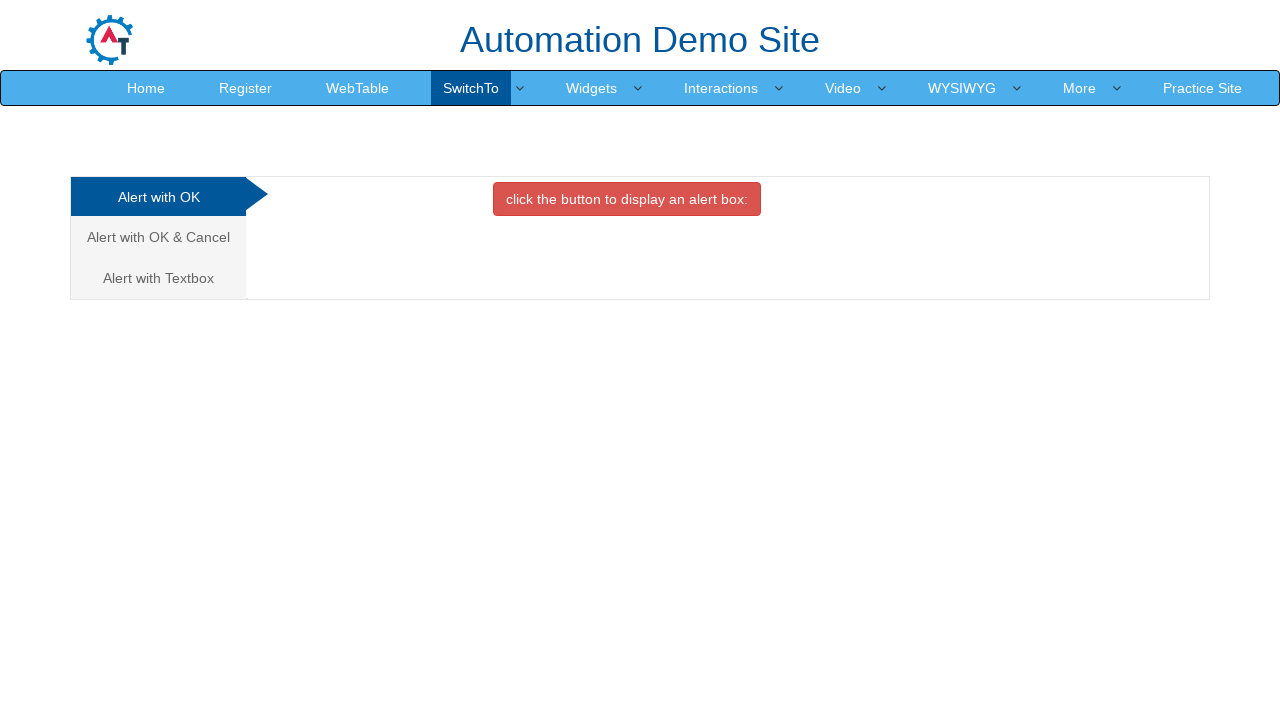

Clicked on the second tab to access confirm alert section at (158, 237) on (//a[@class='analystic'])[2]
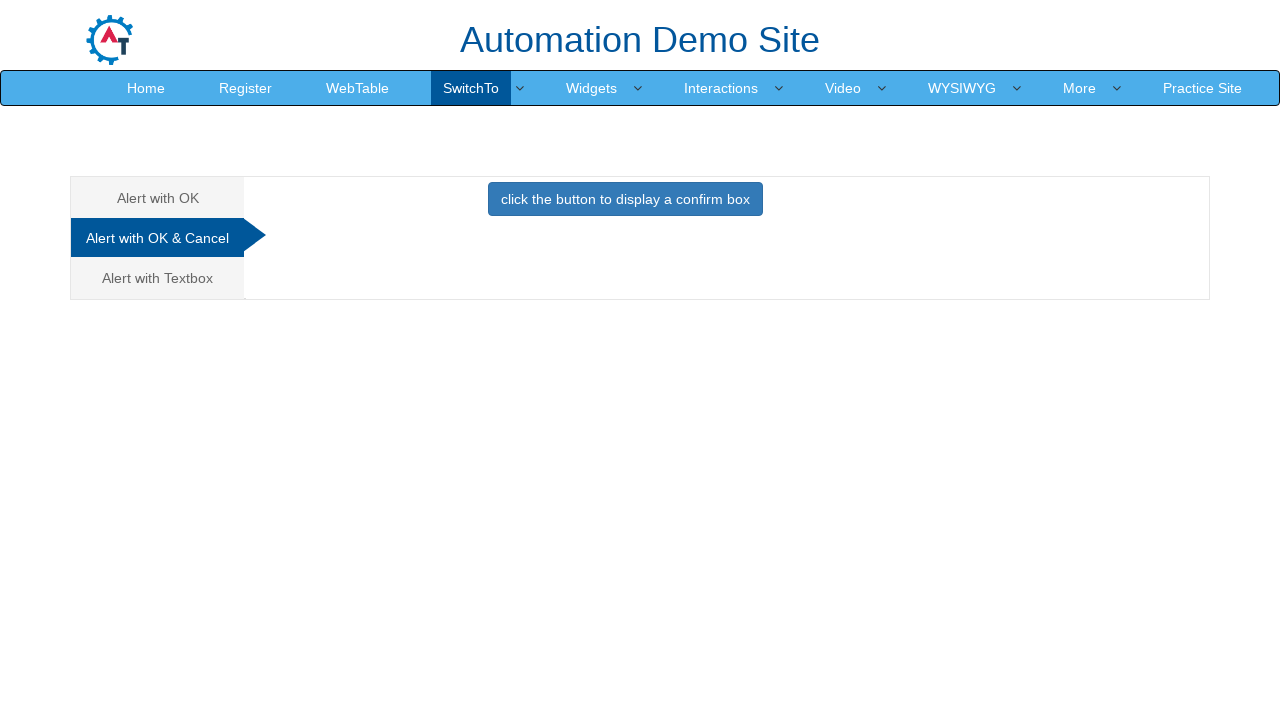

Clicked button to trigger the confirm alert at (625, 199) on button.btn.btn-primary
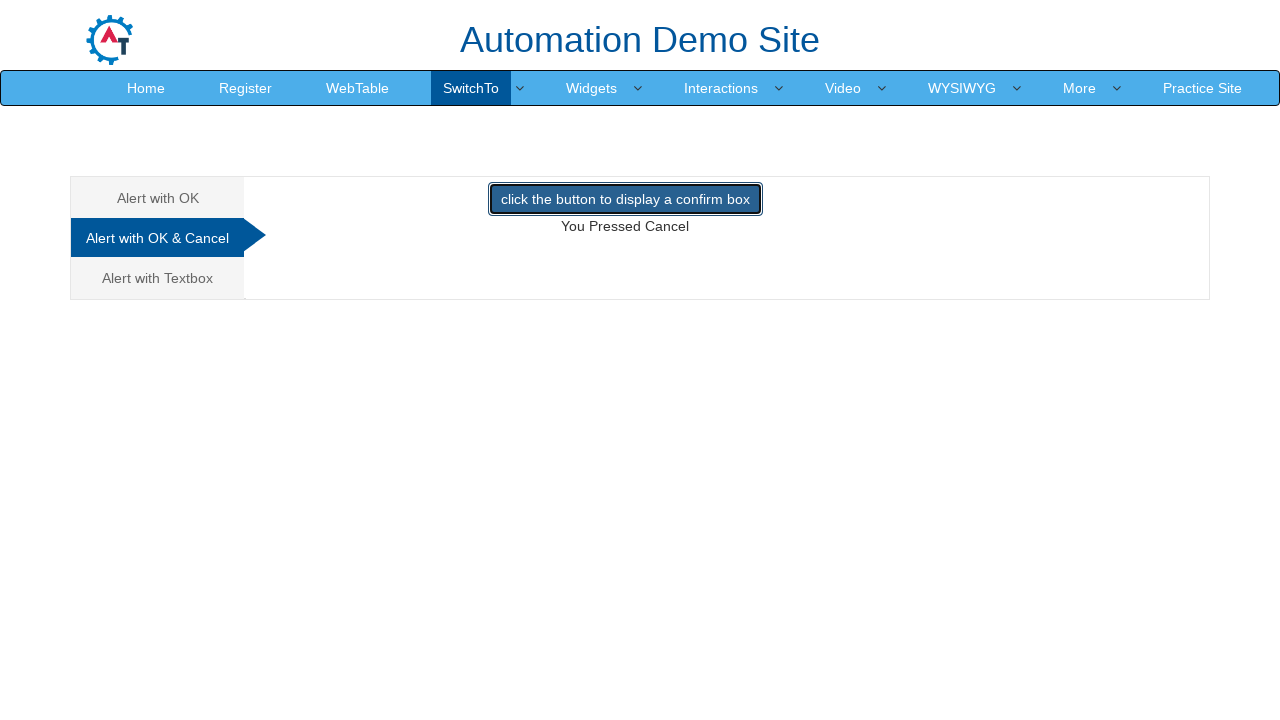

Set up dialog handler to dismiss the confirm alert
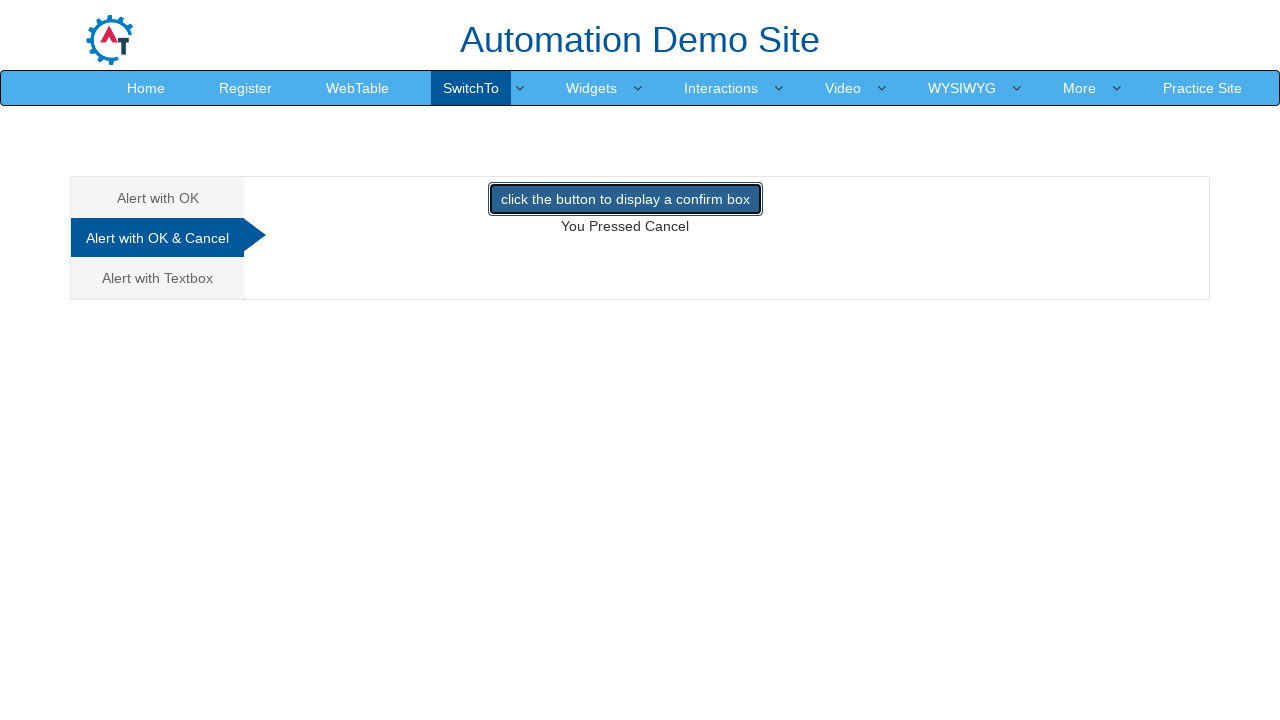

Waited for dialog handling to complete
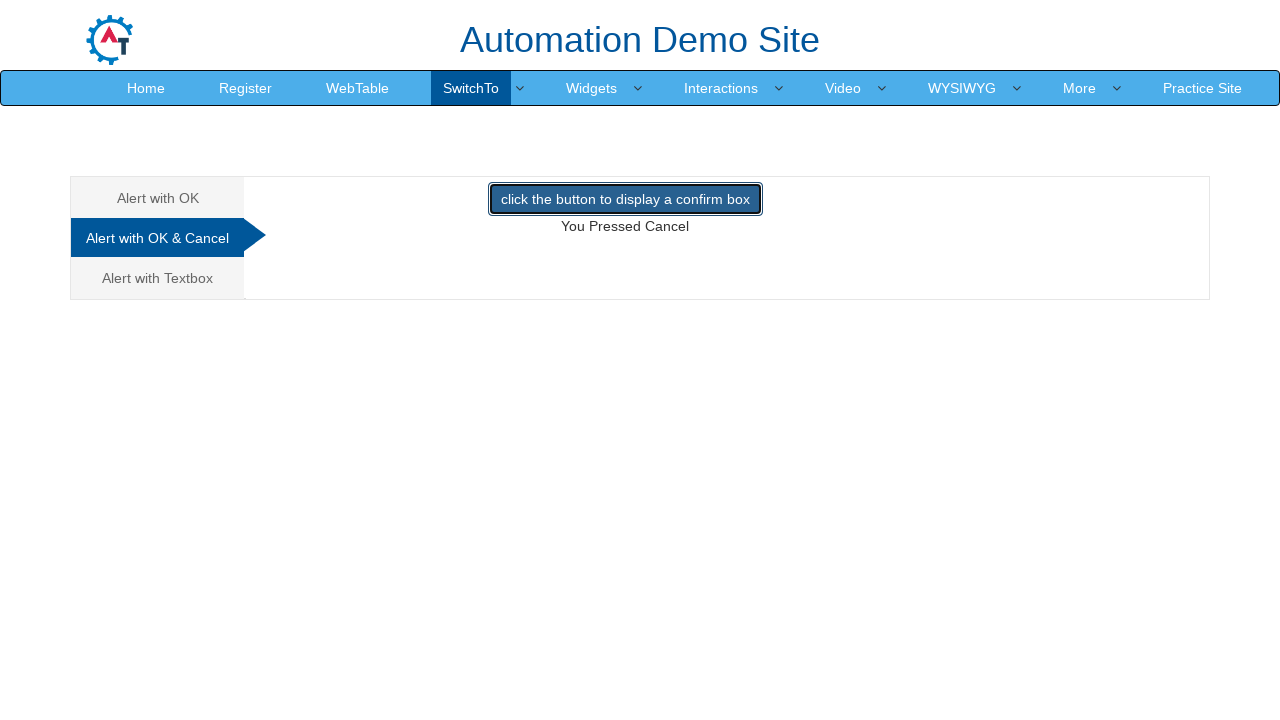

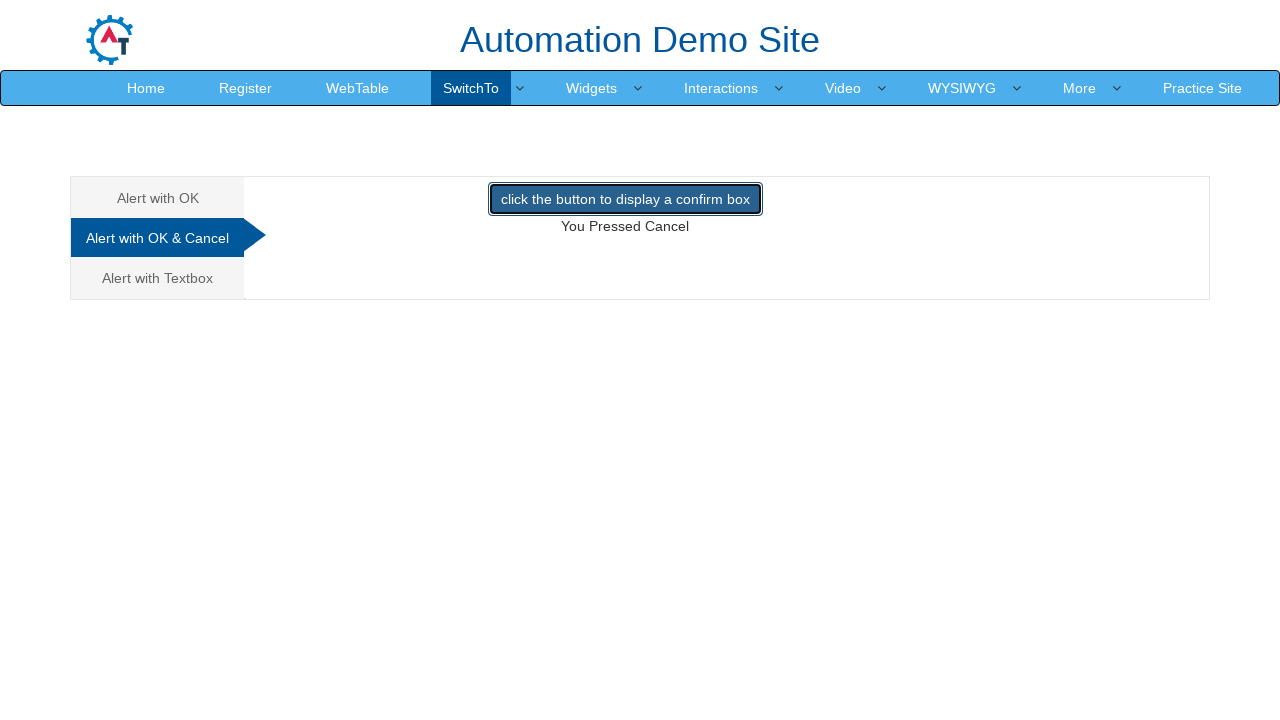